Navigates to a demo request page and resizes the browser window to mobile dimensions (360x640) to test responsive behavior

Starting URL: https://www.getcalley.com/see-a-demo/

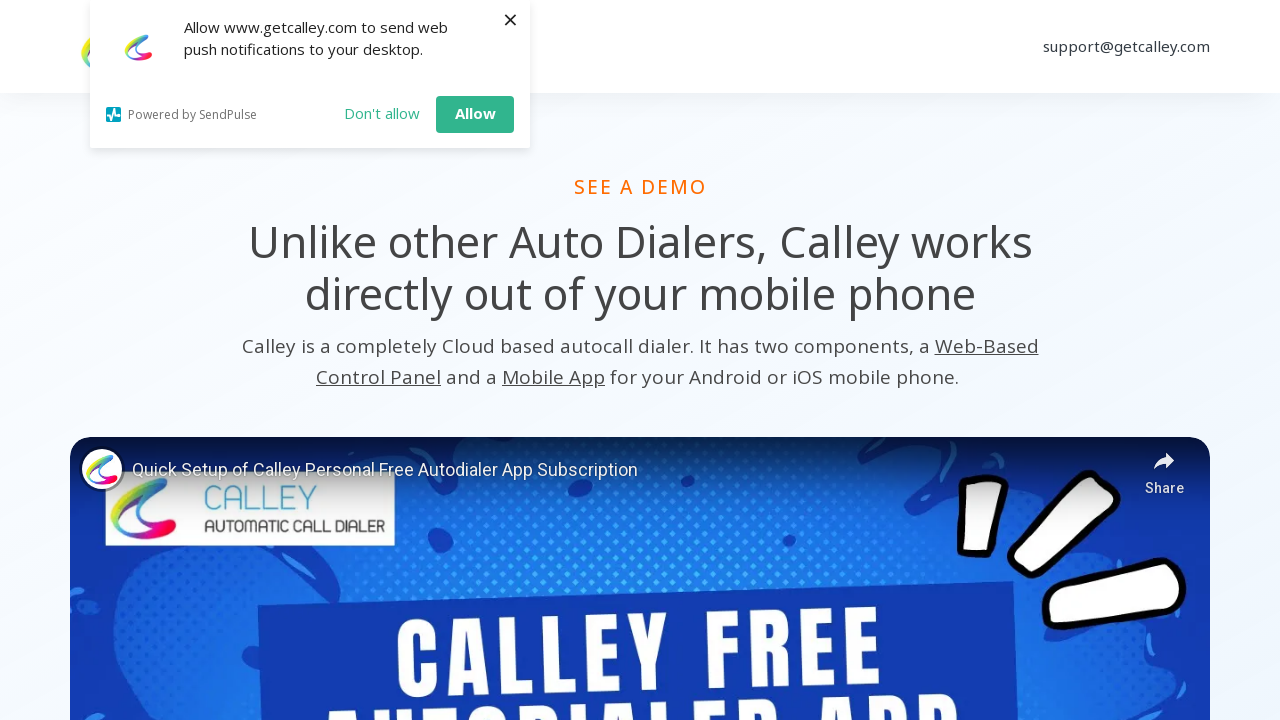

Set viewport to mobile dimensions (360x640)
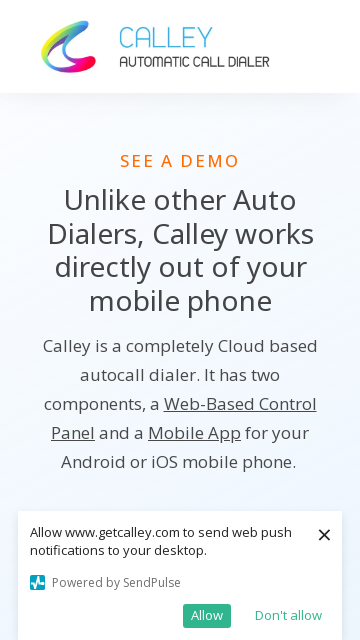

Waited for page to adjust to new mobile viewport
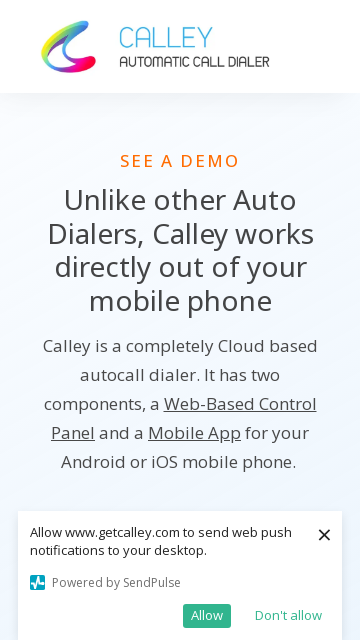

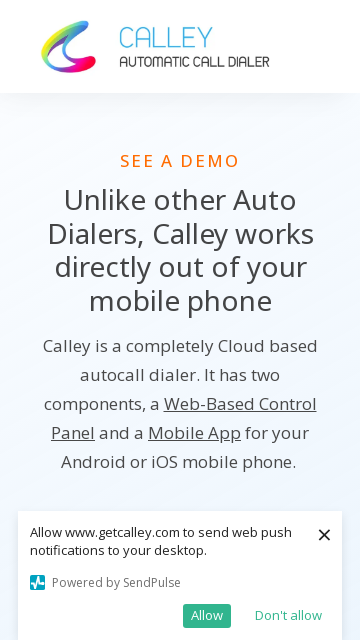